Tests registration failure with mismatched passwords and verifies error message

Starting URL: https://sharelane.com/cgi-bin/register.py

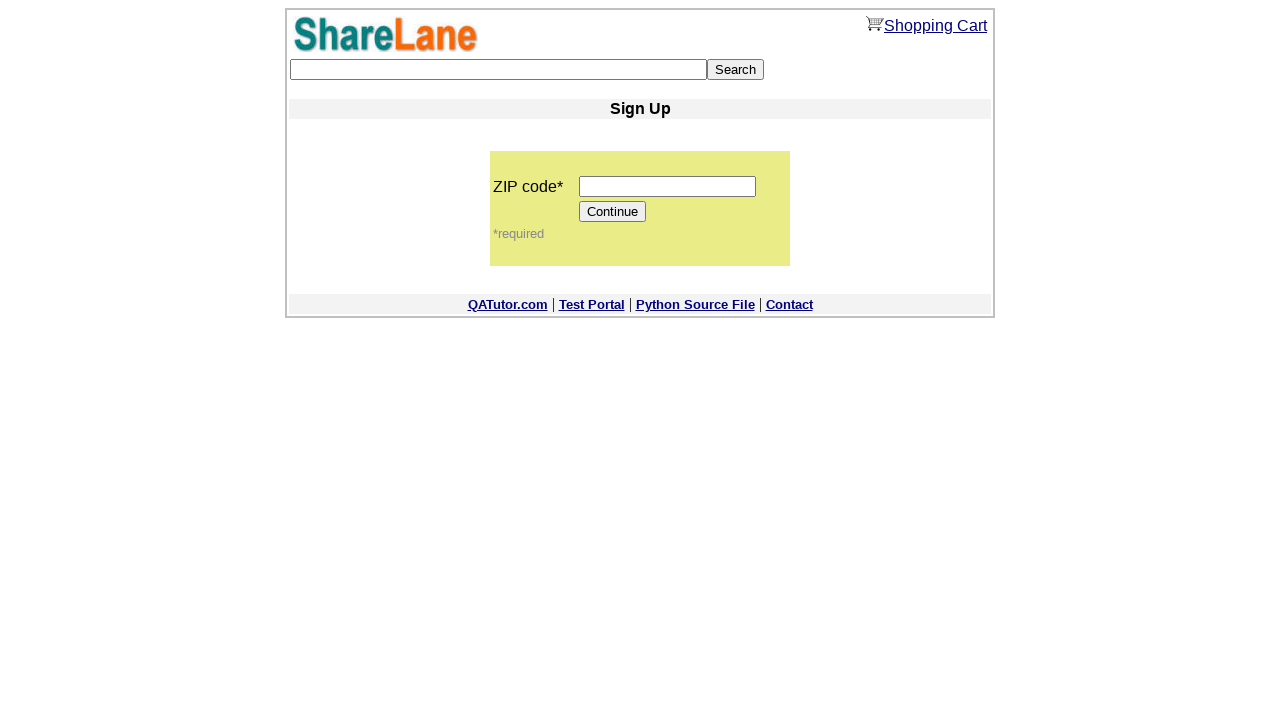

Filled zip code field with '12345' on input[name='zip_code']
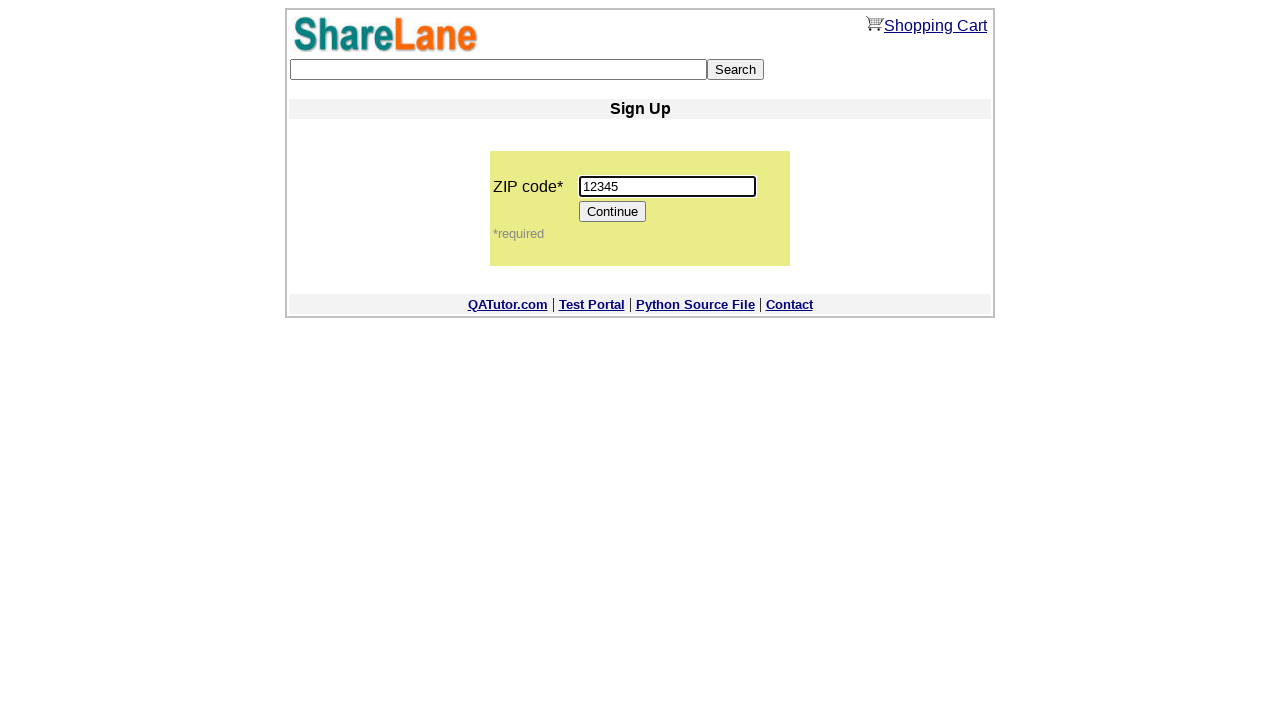

Clicked Continue button to proceed to registration form at (613, 212) on input[value='Continue']
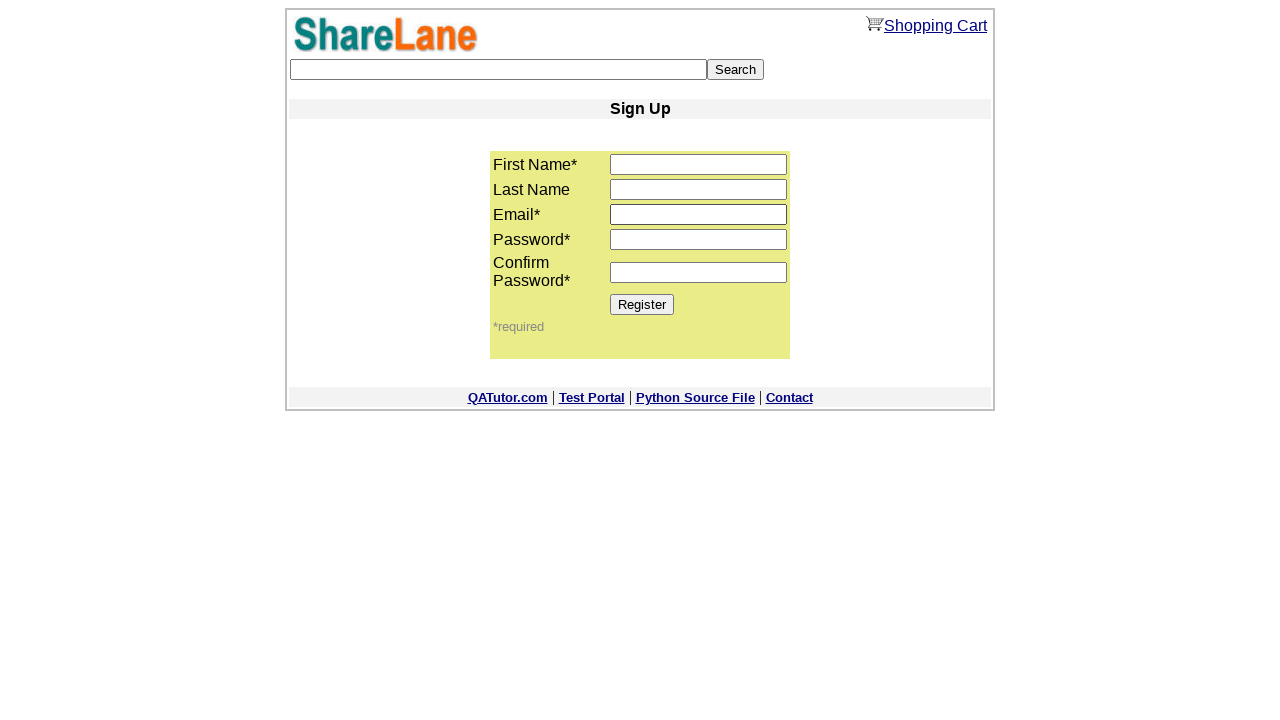

Filled first name field with 'Tatyana' on input[name='first_name']
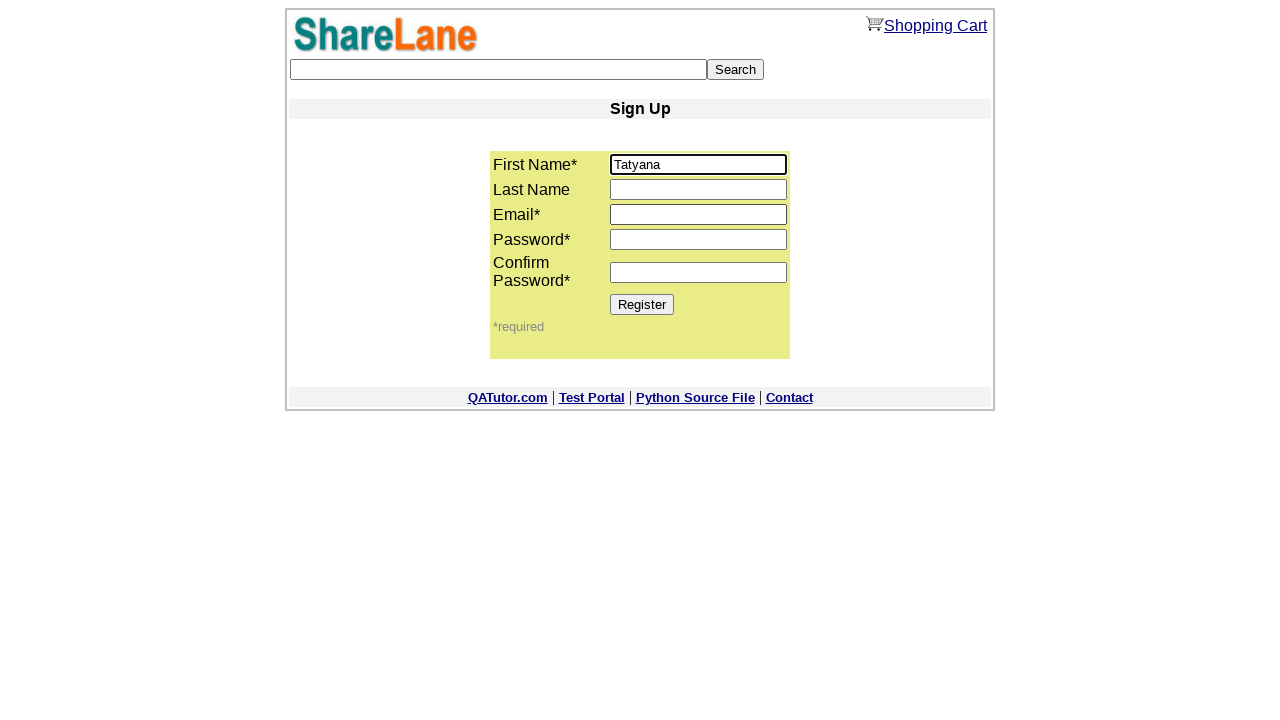

Filled email field with 'tati@gmail.com' on input[name='email']
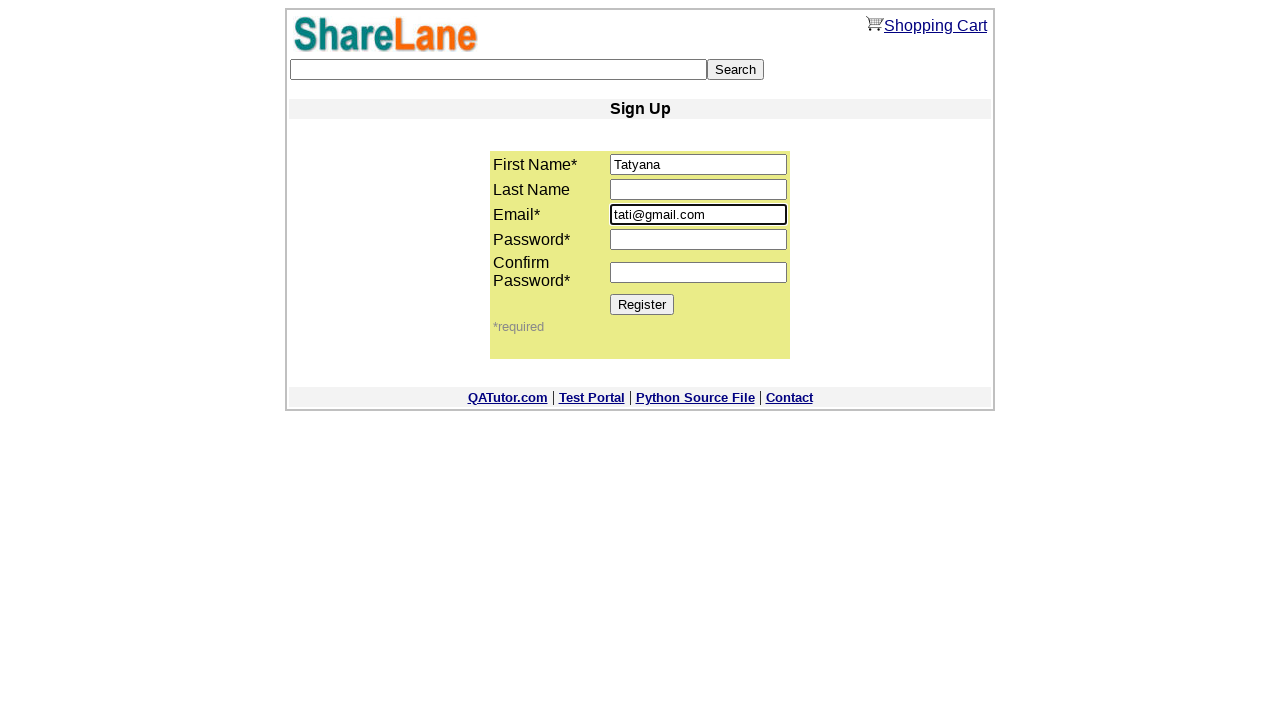

Filled password field with 'T' on input[name='password1']
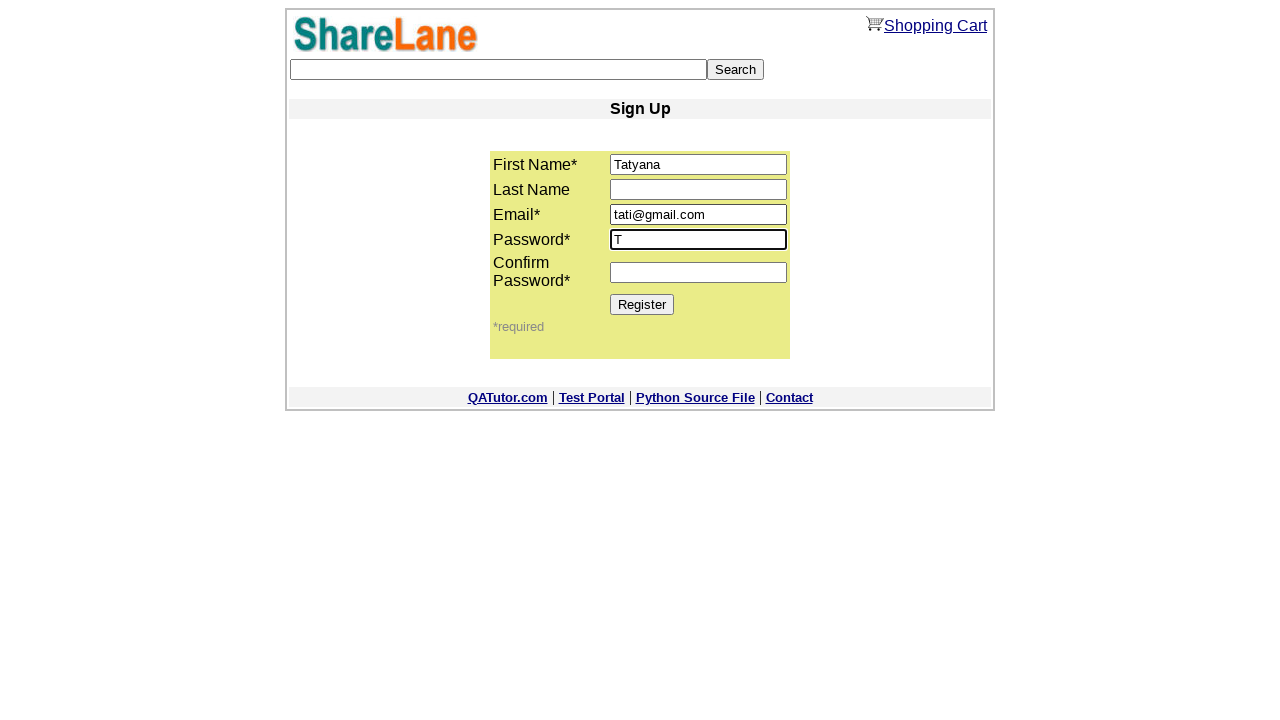

Filled password confirmation field with 'Tester_1' (mismatched password) on input[name='password2']
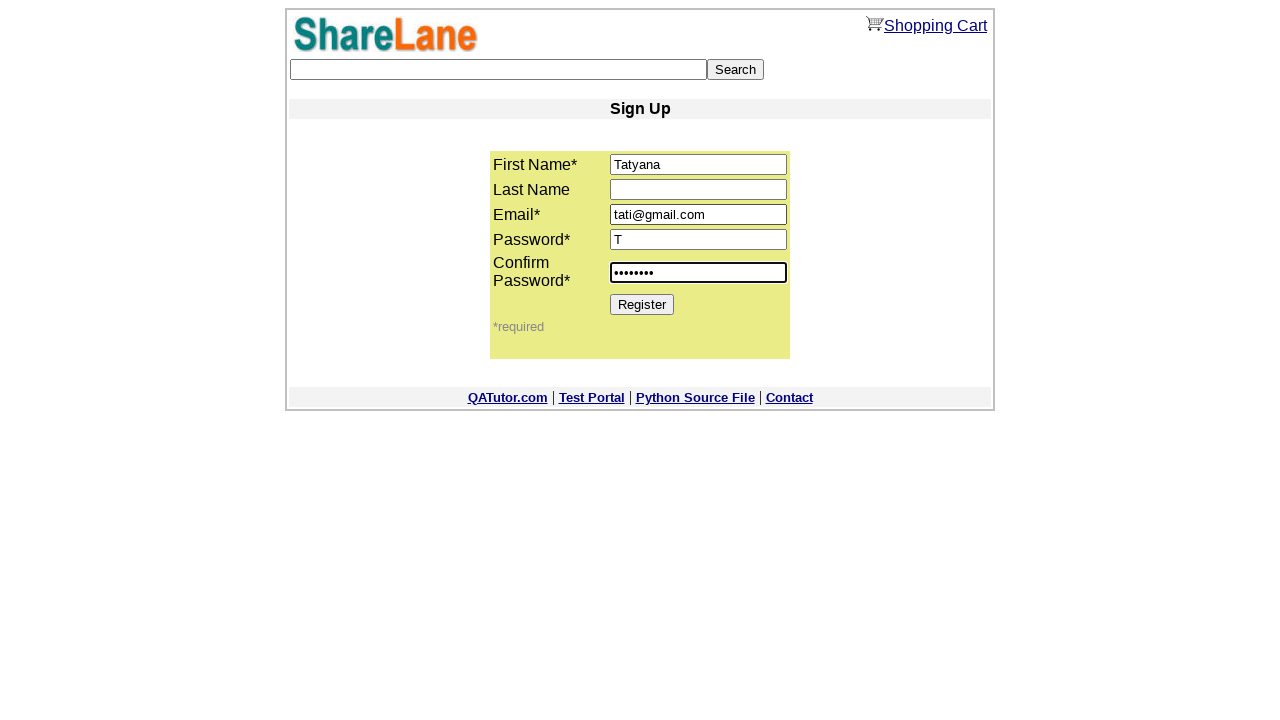

Clicked Register button to submit form with mismatched passwords at (642, 304) on input[value='Register']
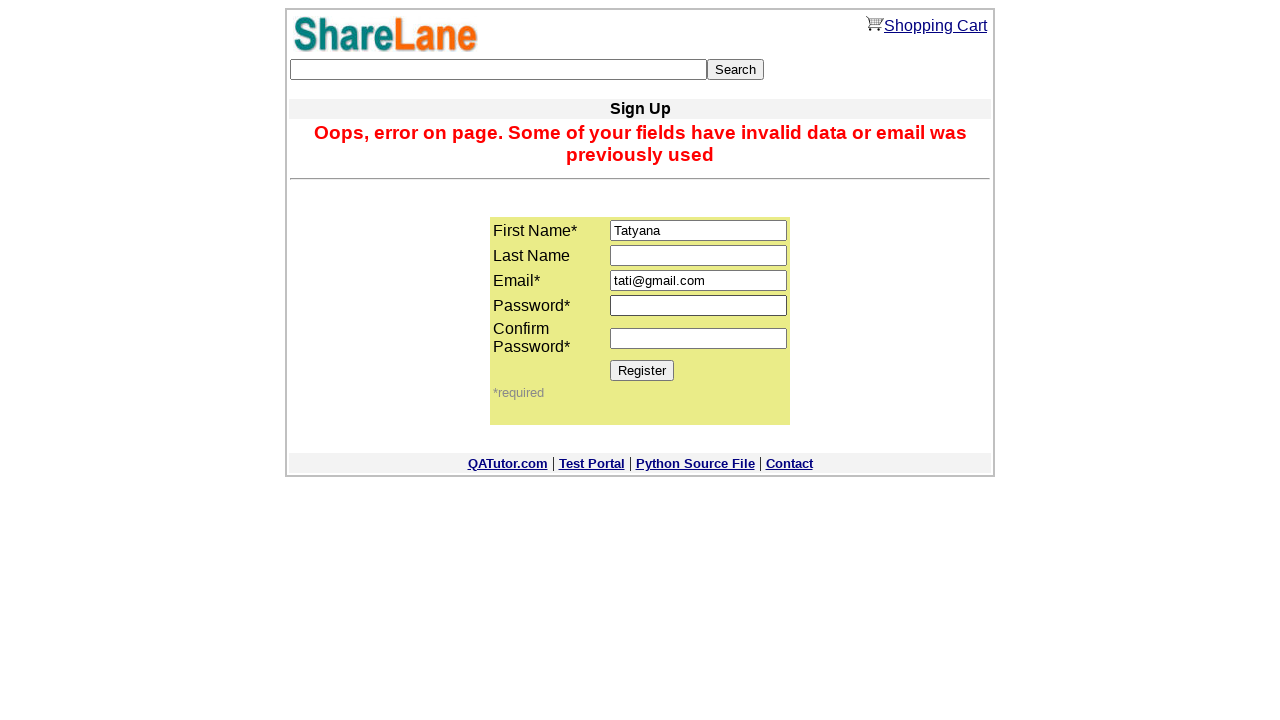

Verified error message for mismatched passwords is displayed
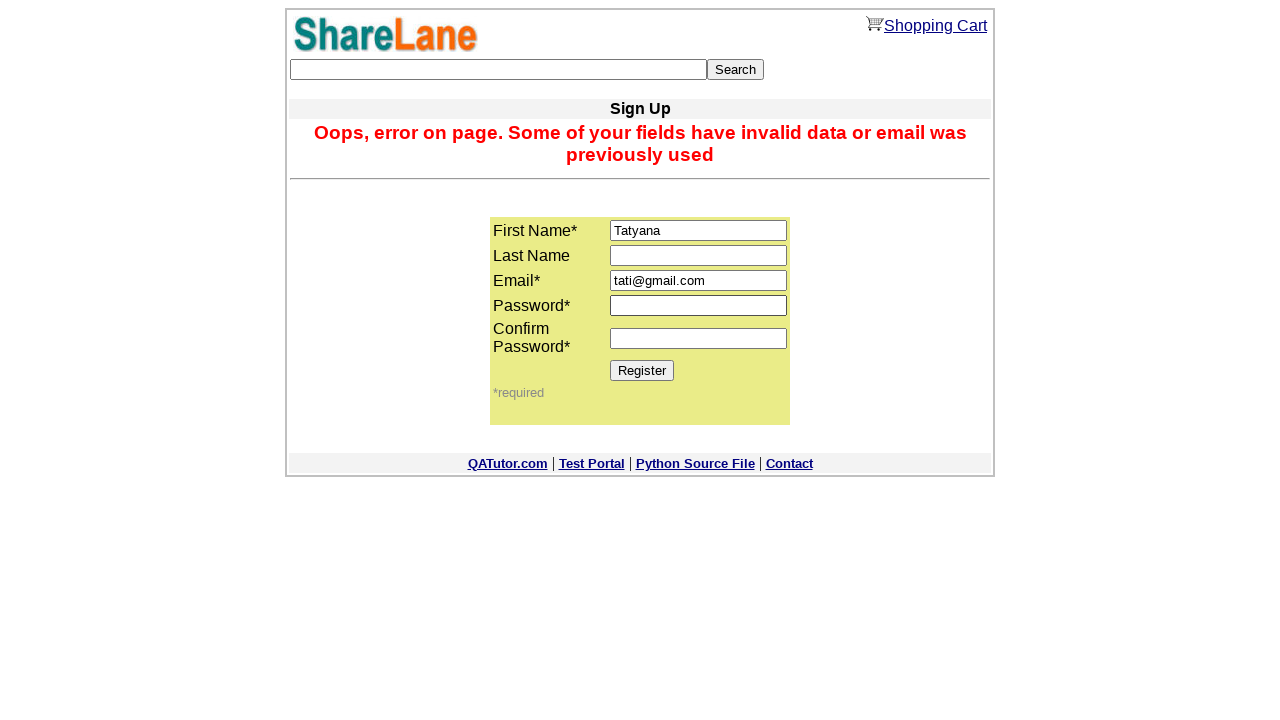

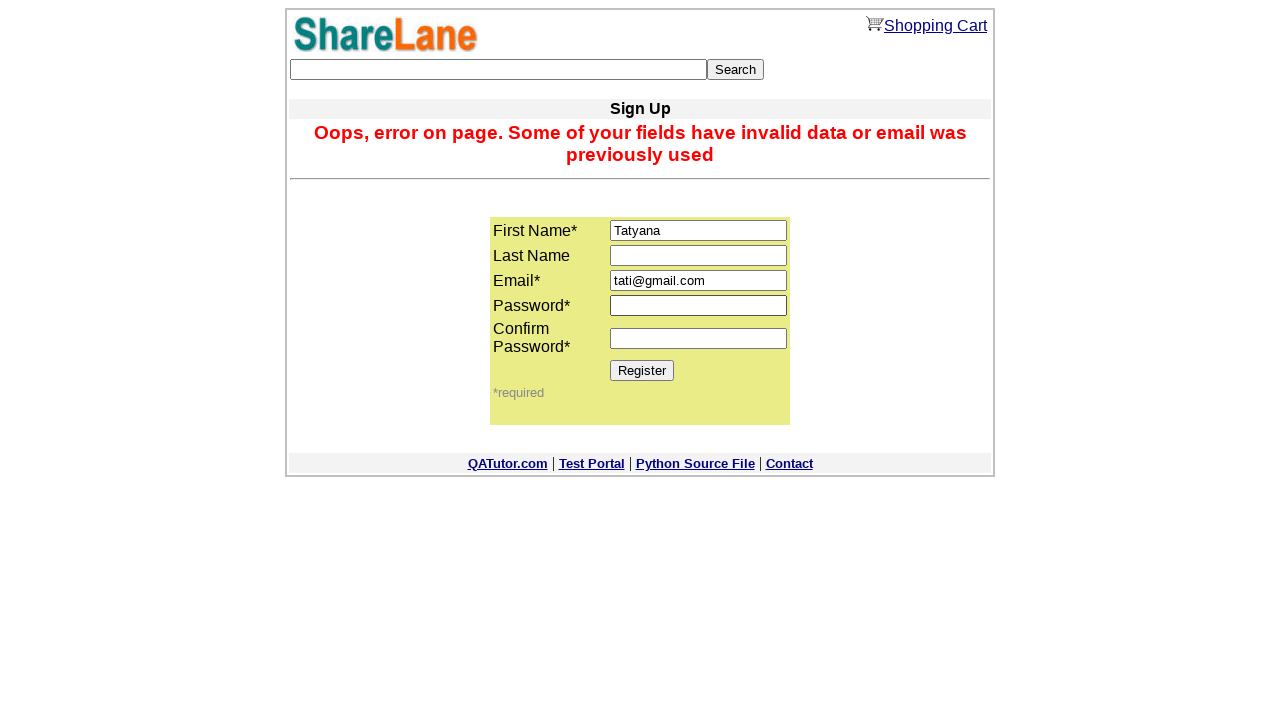